Opens the 99bill.com website (a Chinese payment services website) and verifies the page loads successfully.

Starting URL: https://www.99bill.com

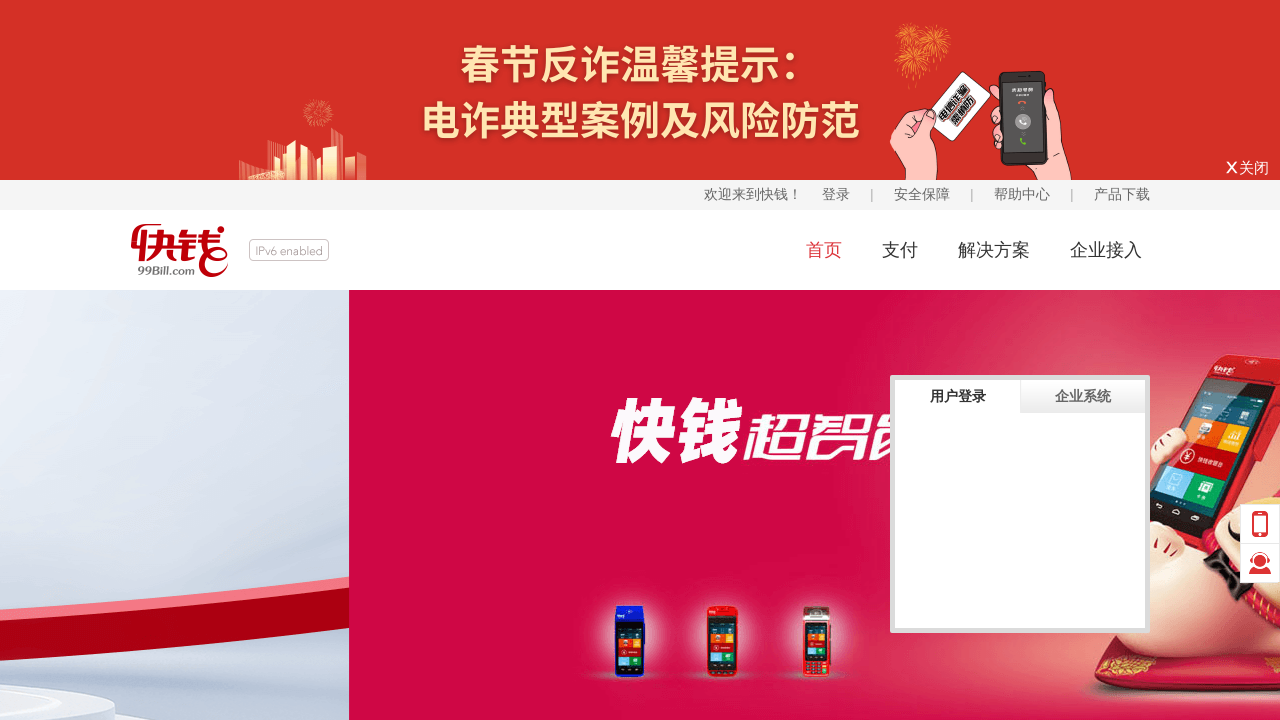

Waited for page DOM content to load
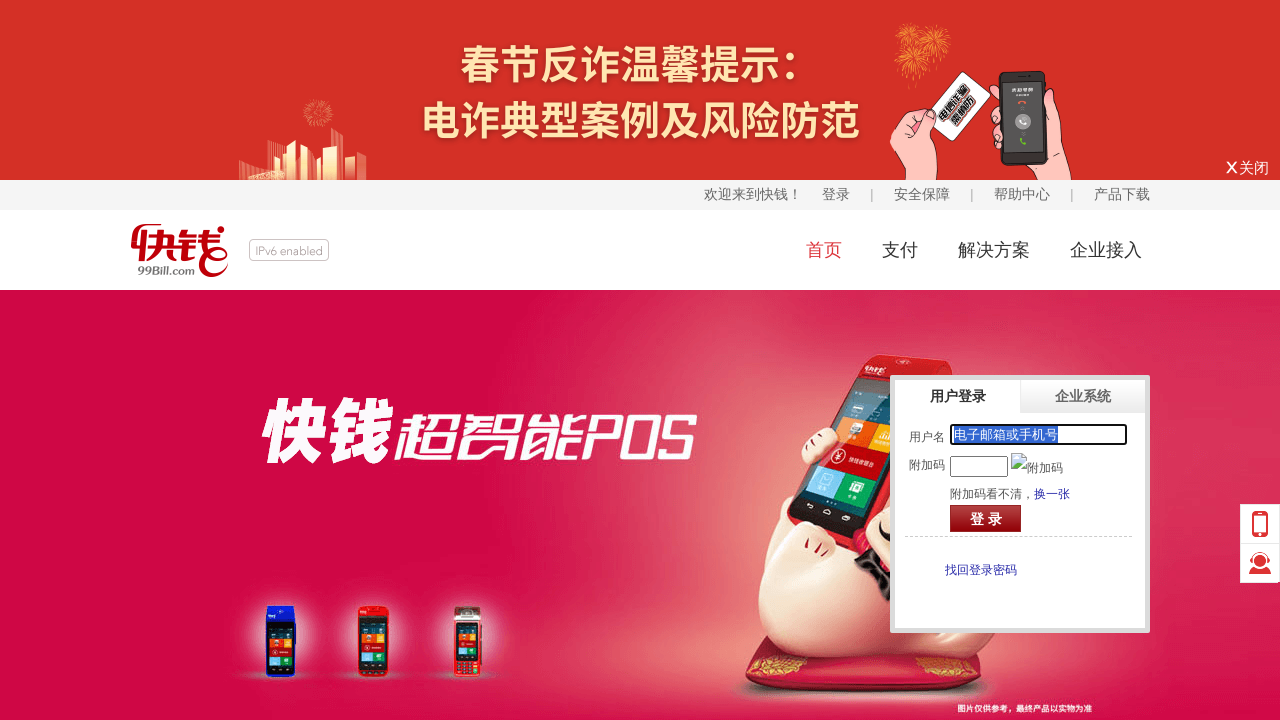

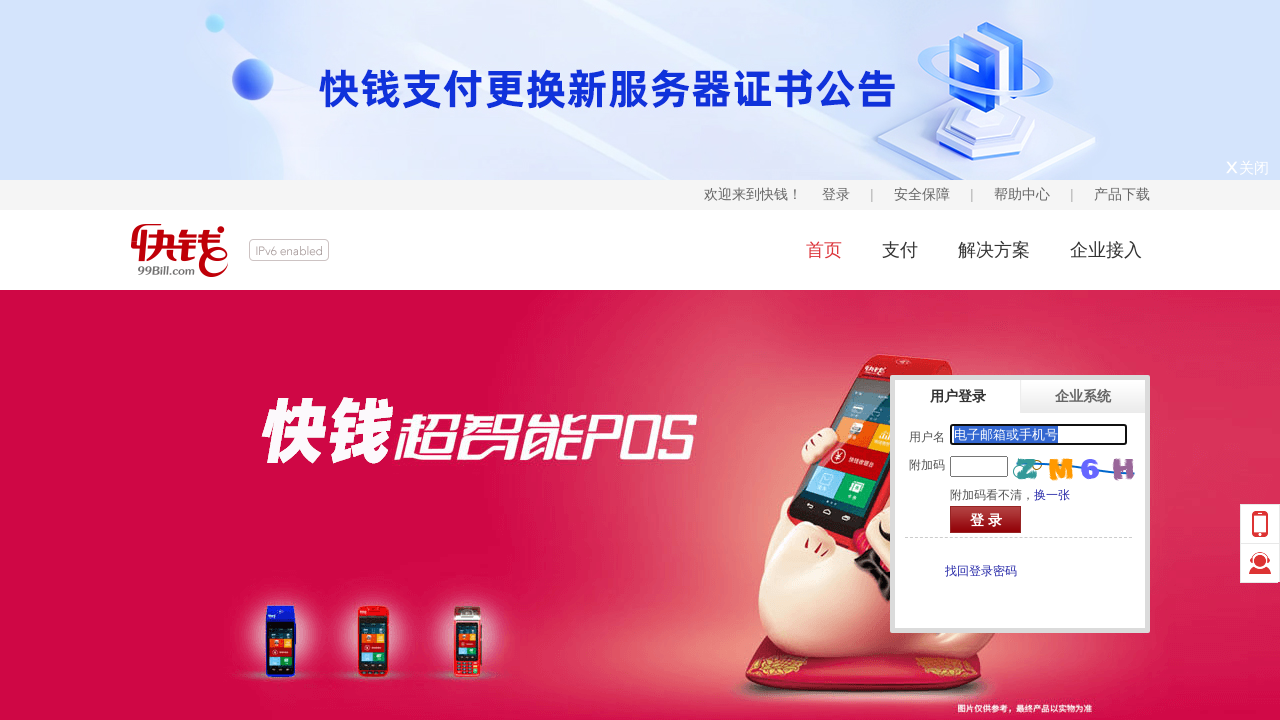